Tests un-marking todo items as complete

Starting URL: https://demo.playwright.dev/todomvc

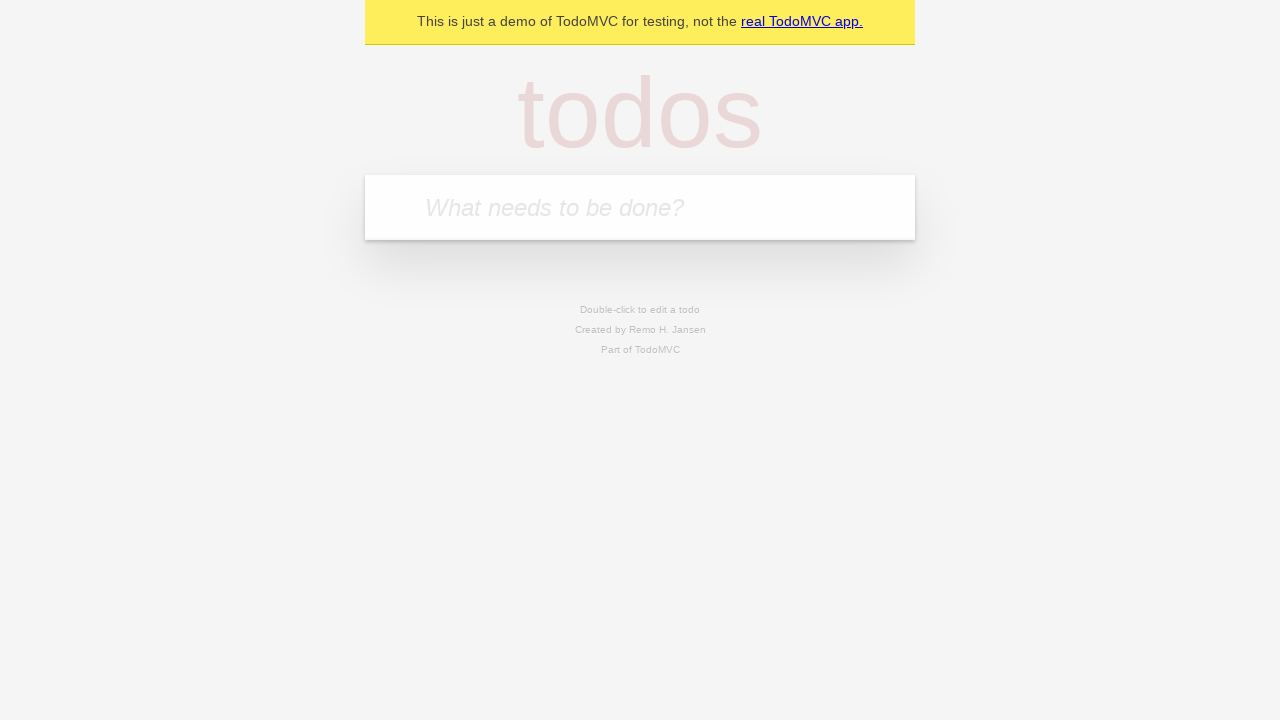

Filled todo input with 'buy some cheese' on internal:attr=[placeholder="What needs to be done?"i]
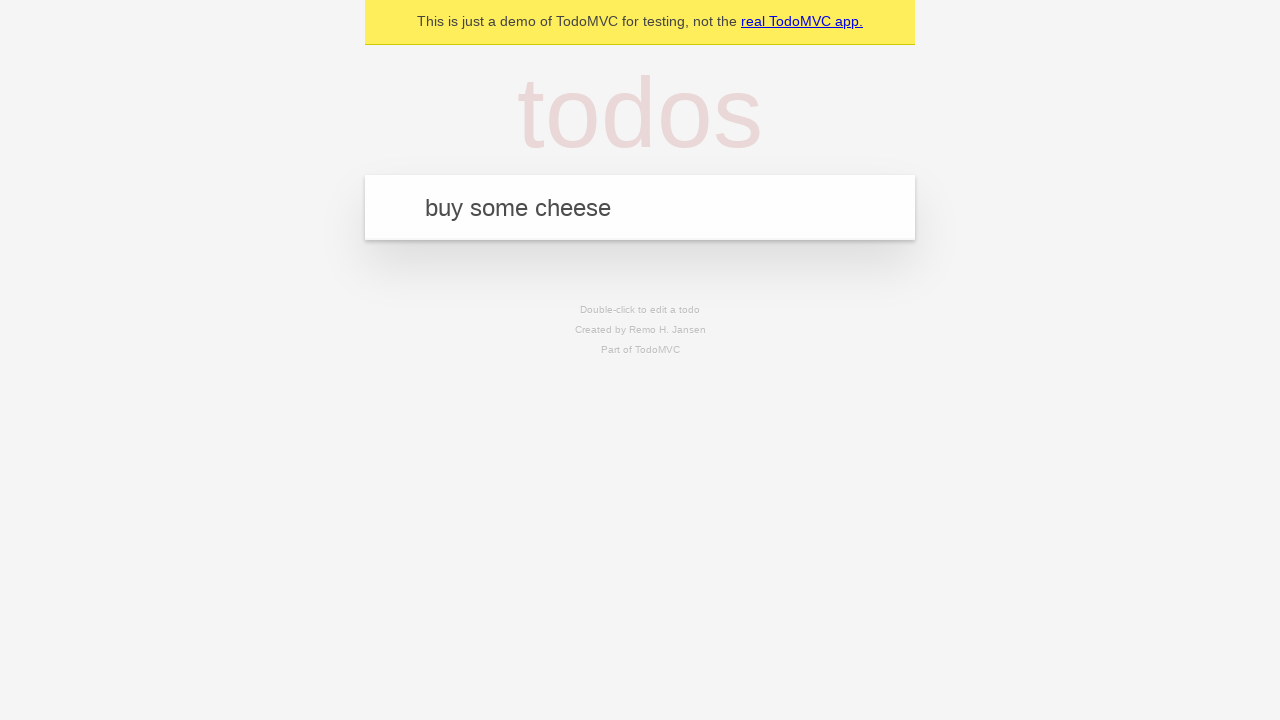

Pressed Enter to create first todo item on internal:attr=[placeholder="What needs to be done?"i]
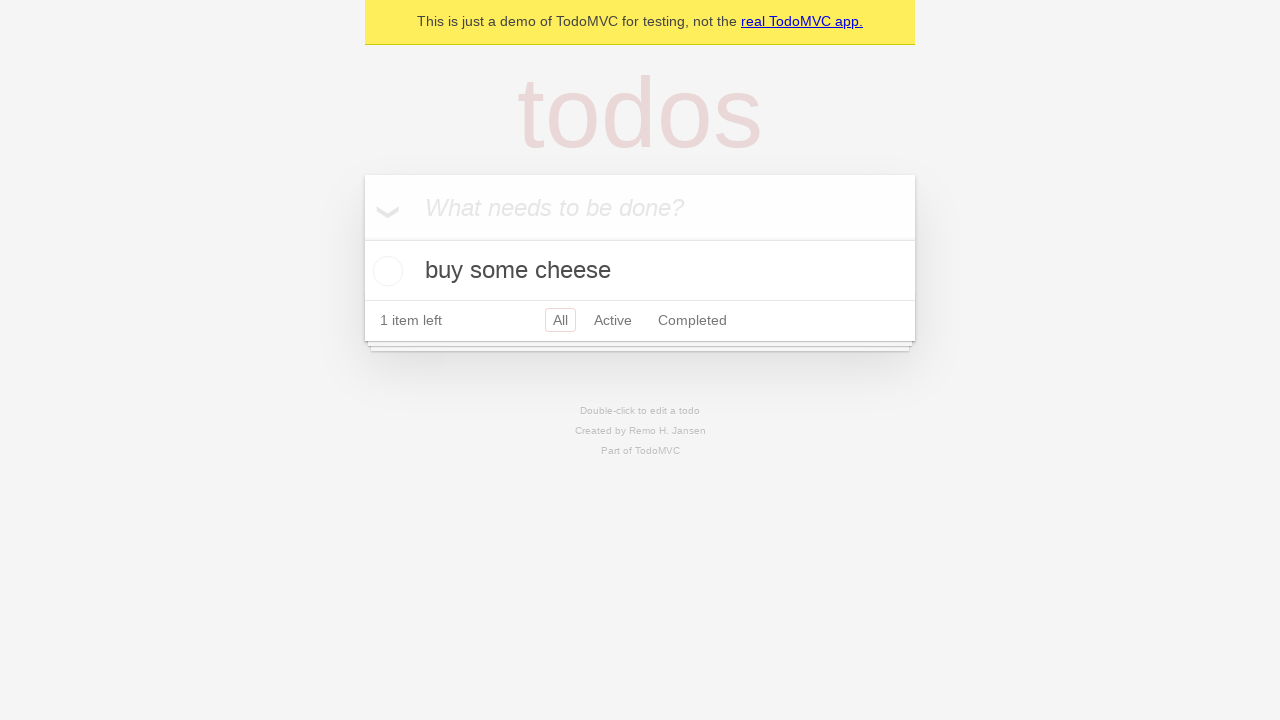

Filled todo input with 'feed the cat' on internal:attr=[placeholder="What needs to be done?"i]
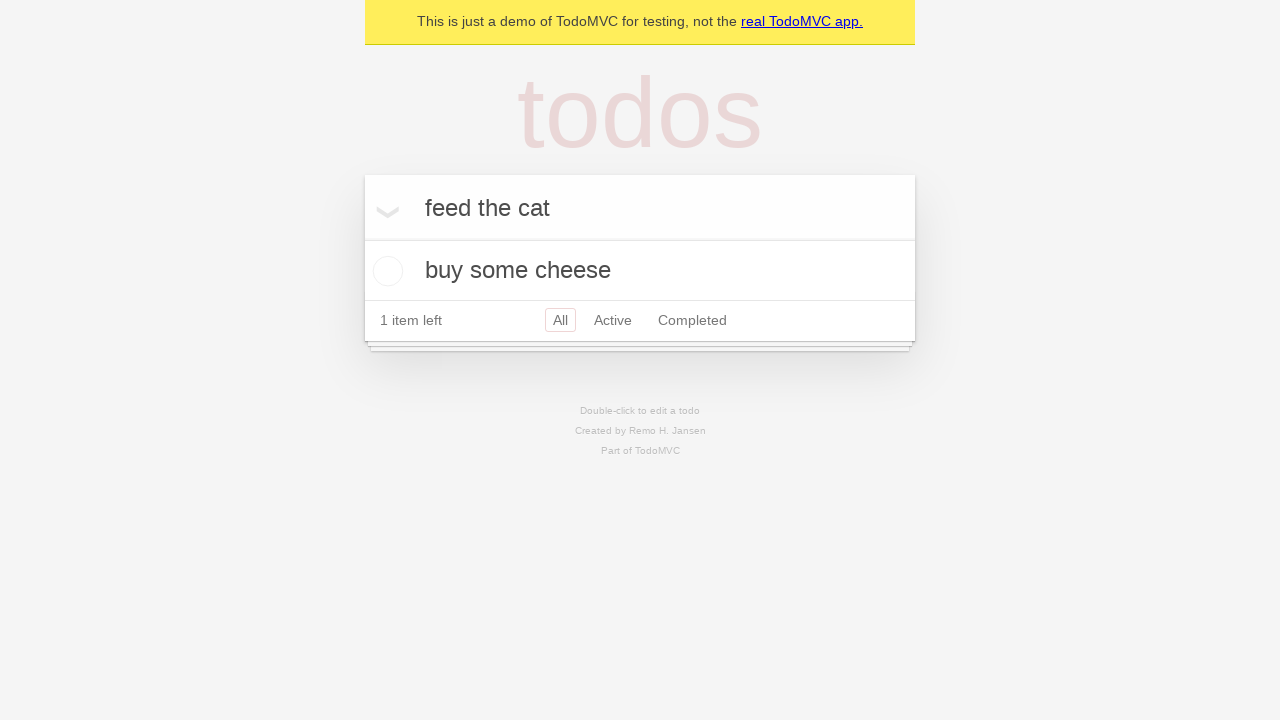

Pressed Enter to create second todo item on internal:attr=[placeholder="What needs to be done?"i]
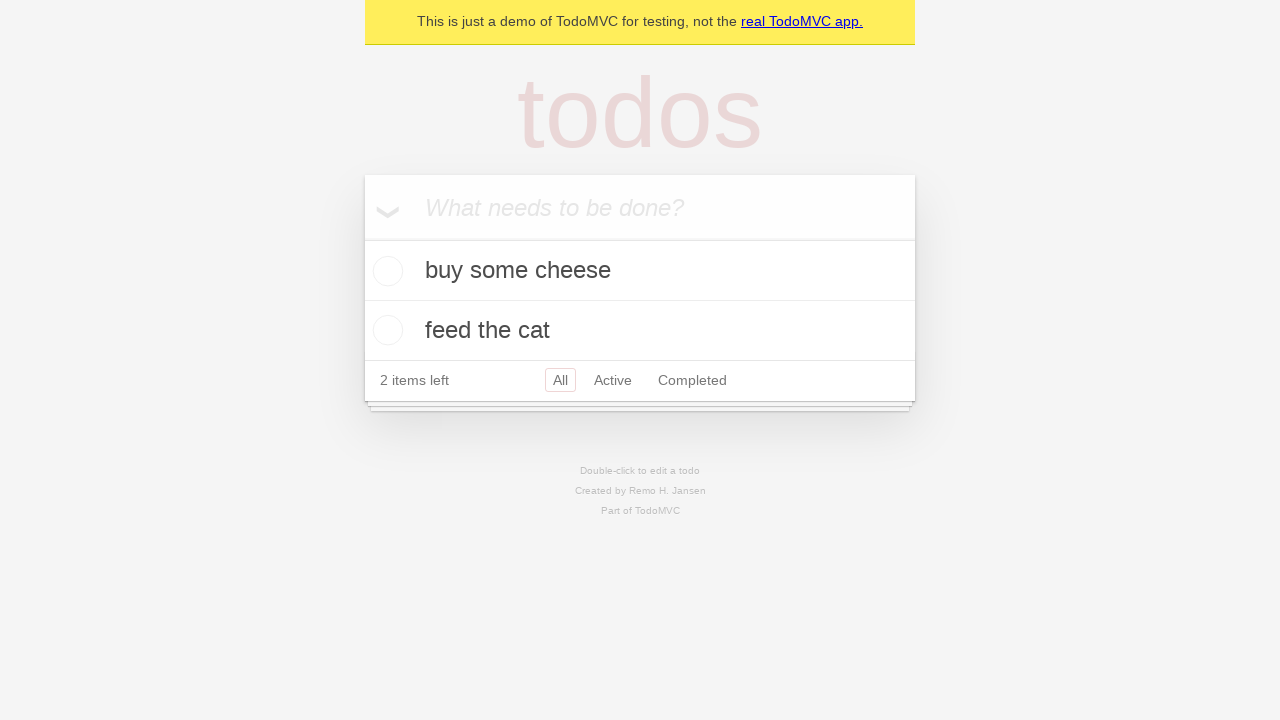

Checked first todo item to mark it as complete at (385, 271) on internal:testid=[data-testid="todo-item"s] >> nth=0 >> internal:role=checkbox
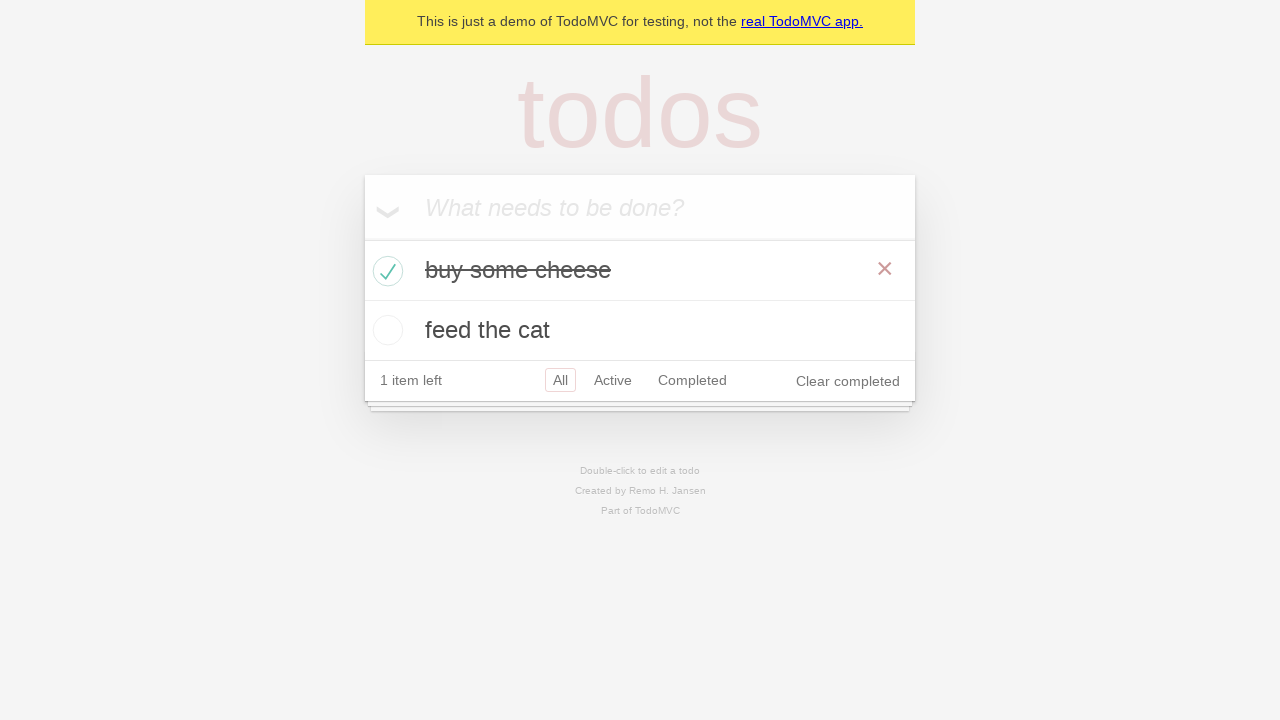

Unchecked first todo item to mark it as incomplete at (385, 271) on internal:testid=[data-testid="todo-item"s] >> nth=0 >> internal:role=checkbox
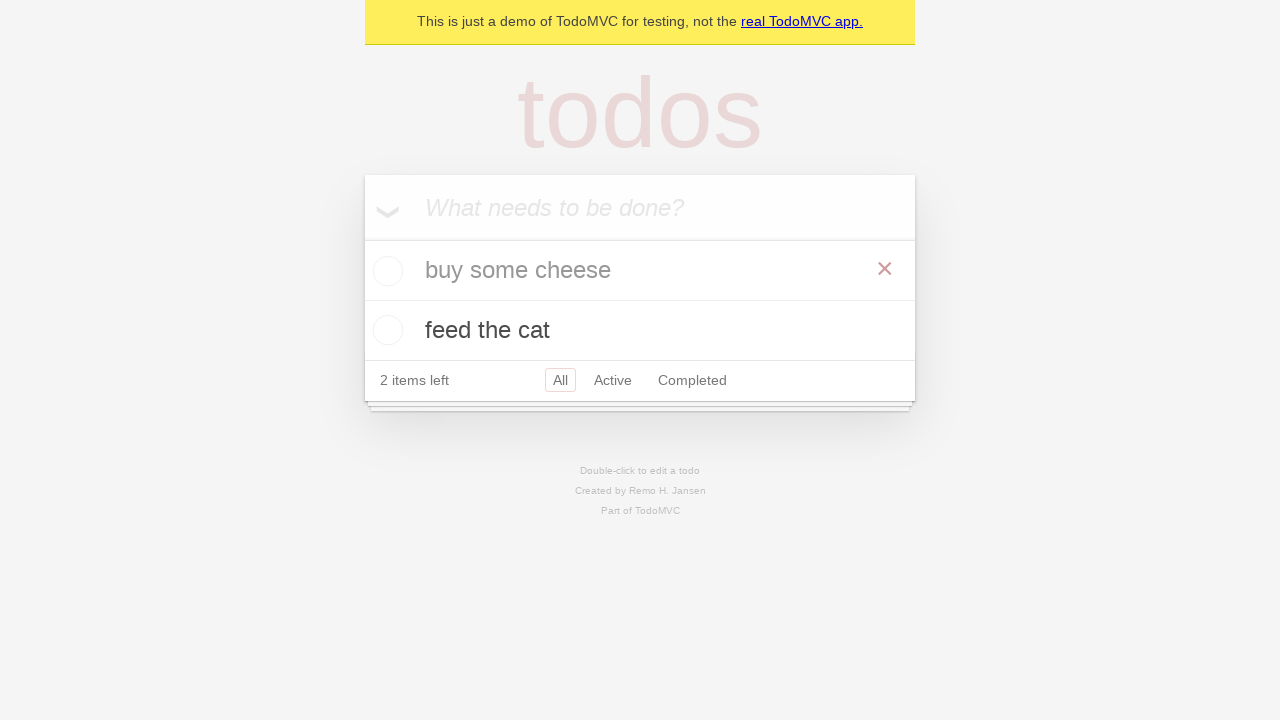

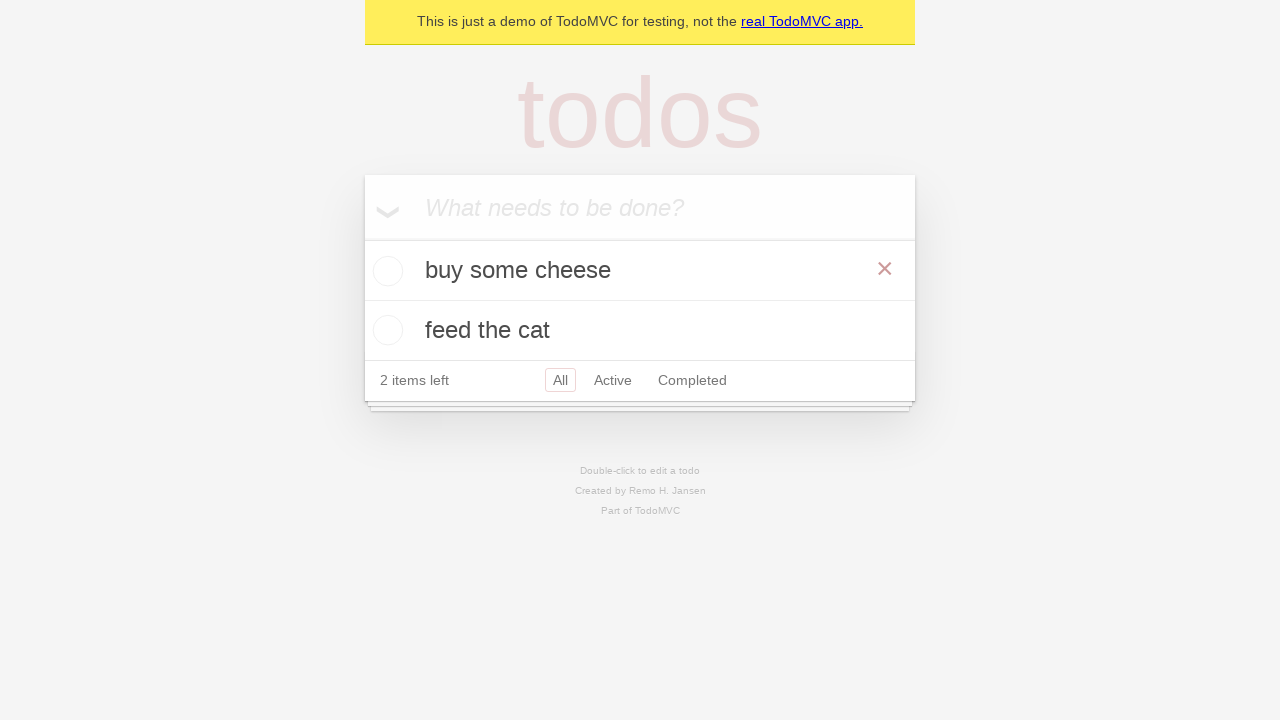